Tests keyboard actions by filling text, using Ctrl+A, Ctrl+C, Tab, and Ctrl+V to copy text between fields

Starting URL: https://gotranscript.com/text-compare

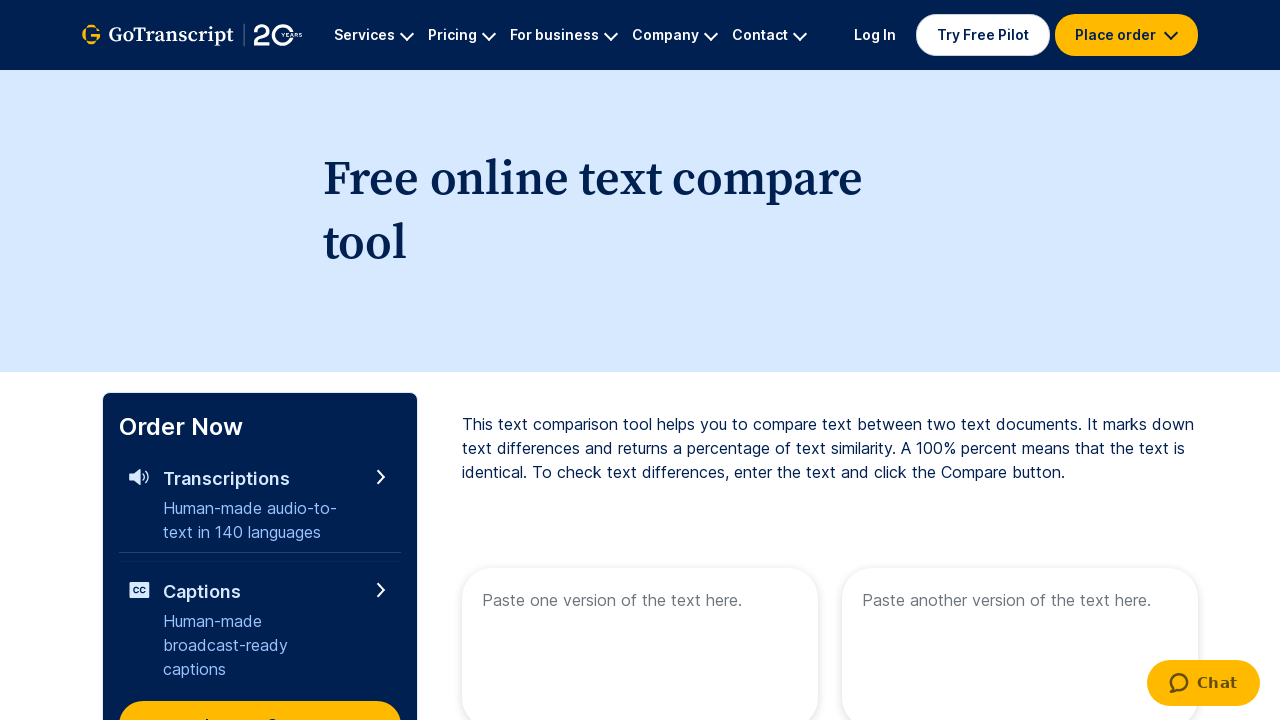

Filled first text area with 'SampleText123' on internal:attr=[placeholder="Paste one version of the text here."i]
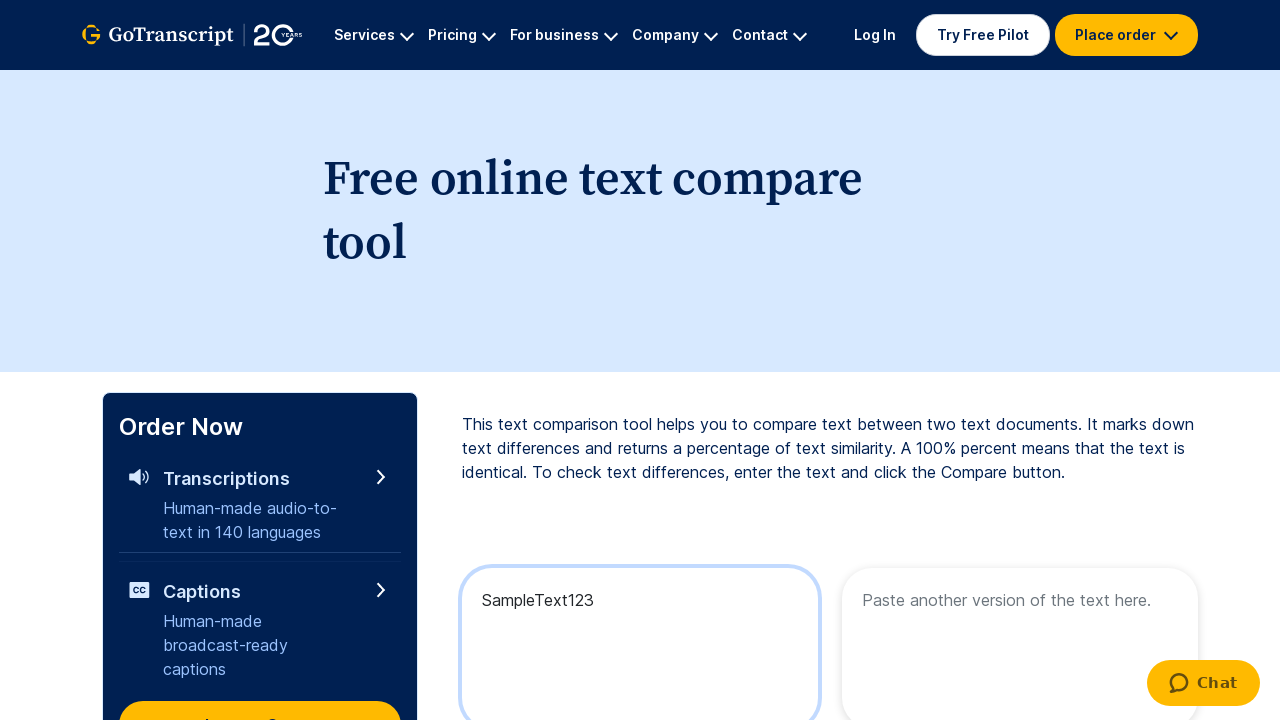

Selected all text using Ctrl+A
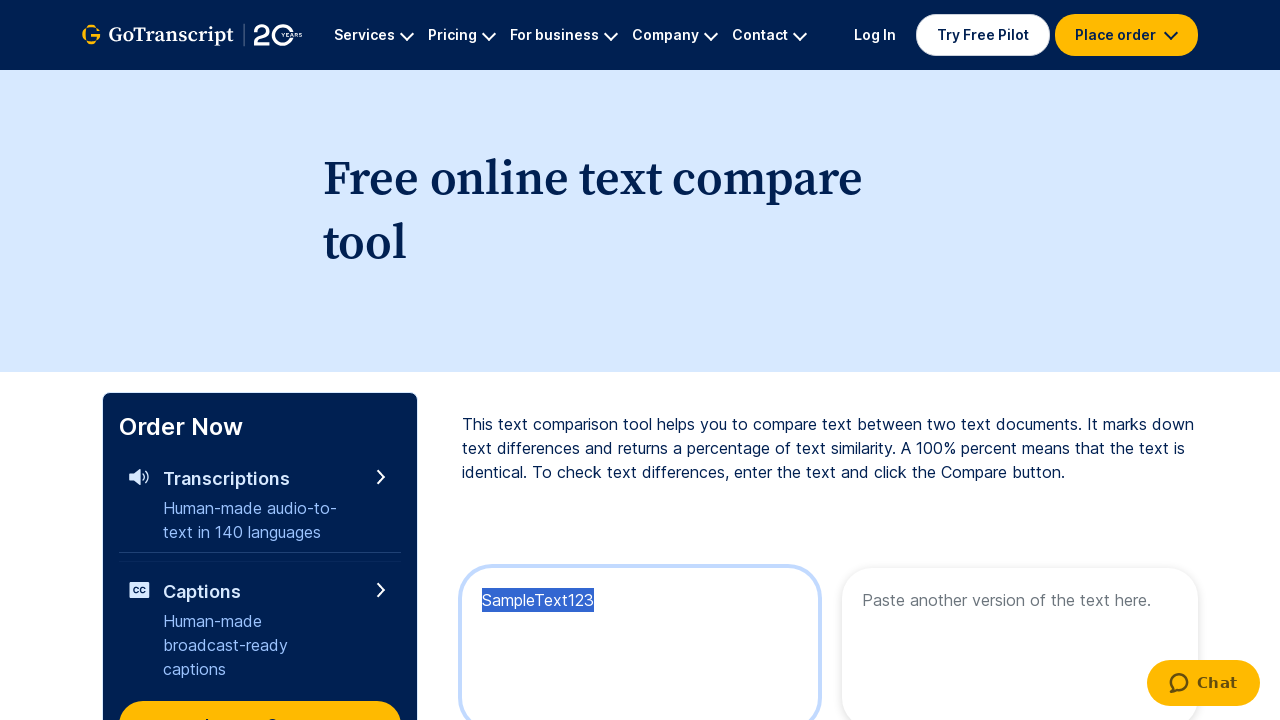

Copied text using Ctrl+C
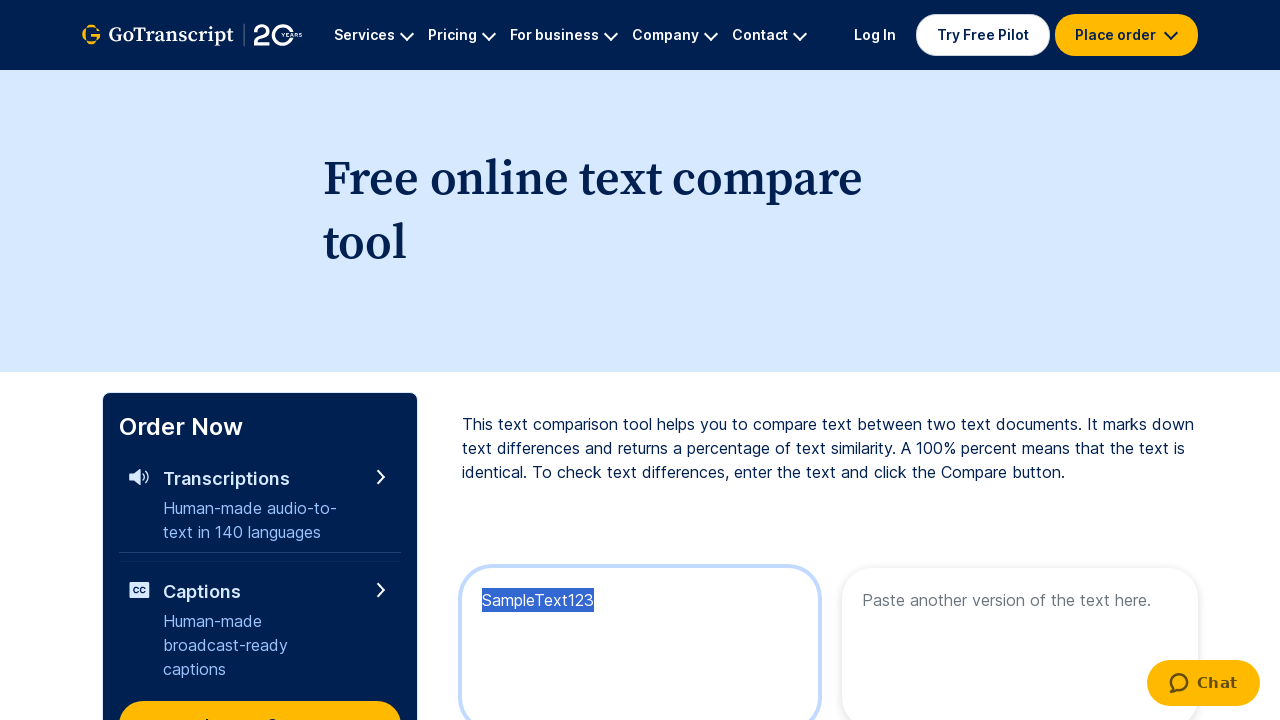

Pressed Tab key down
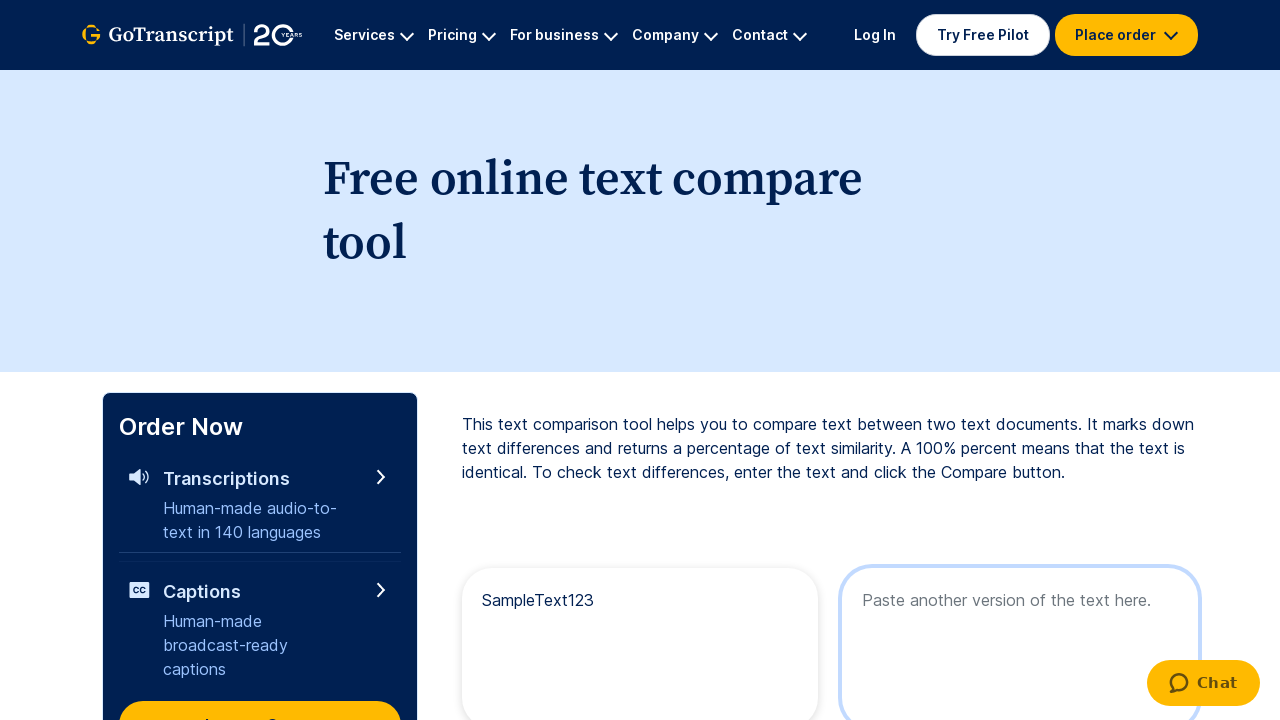

Released Tab key and moved to next field
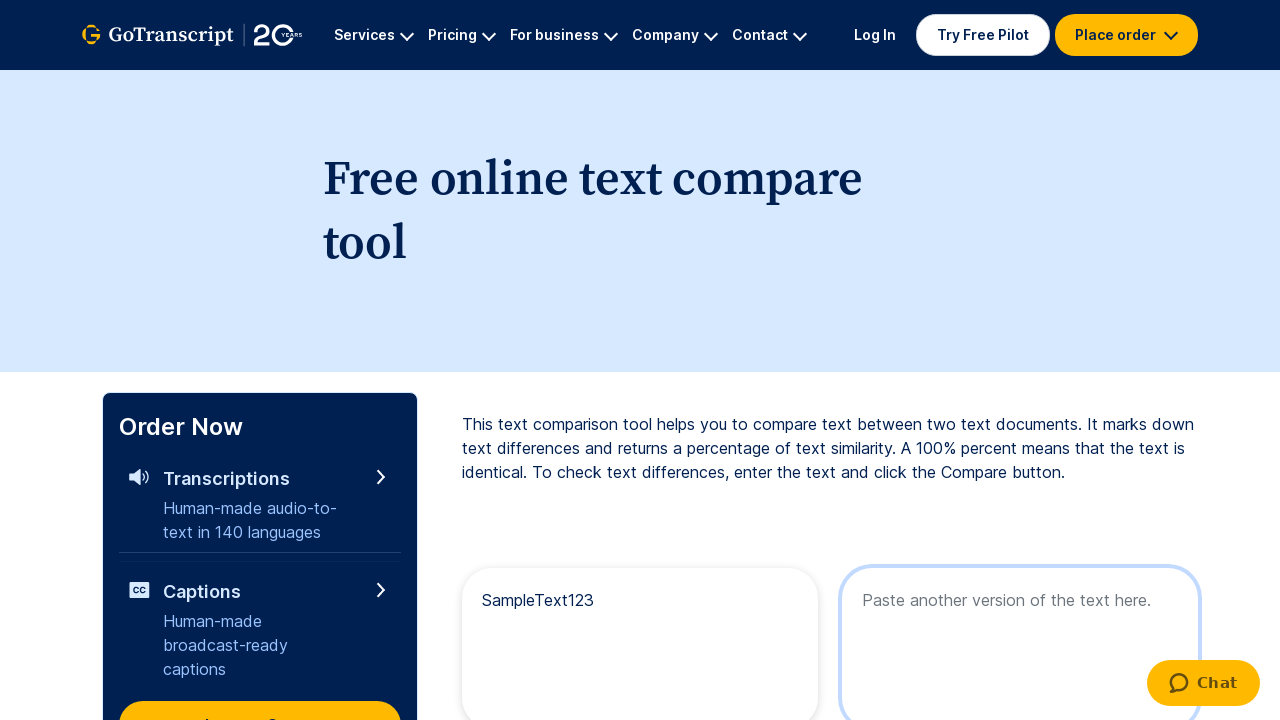

Pasted text using Ctrl+V into second field
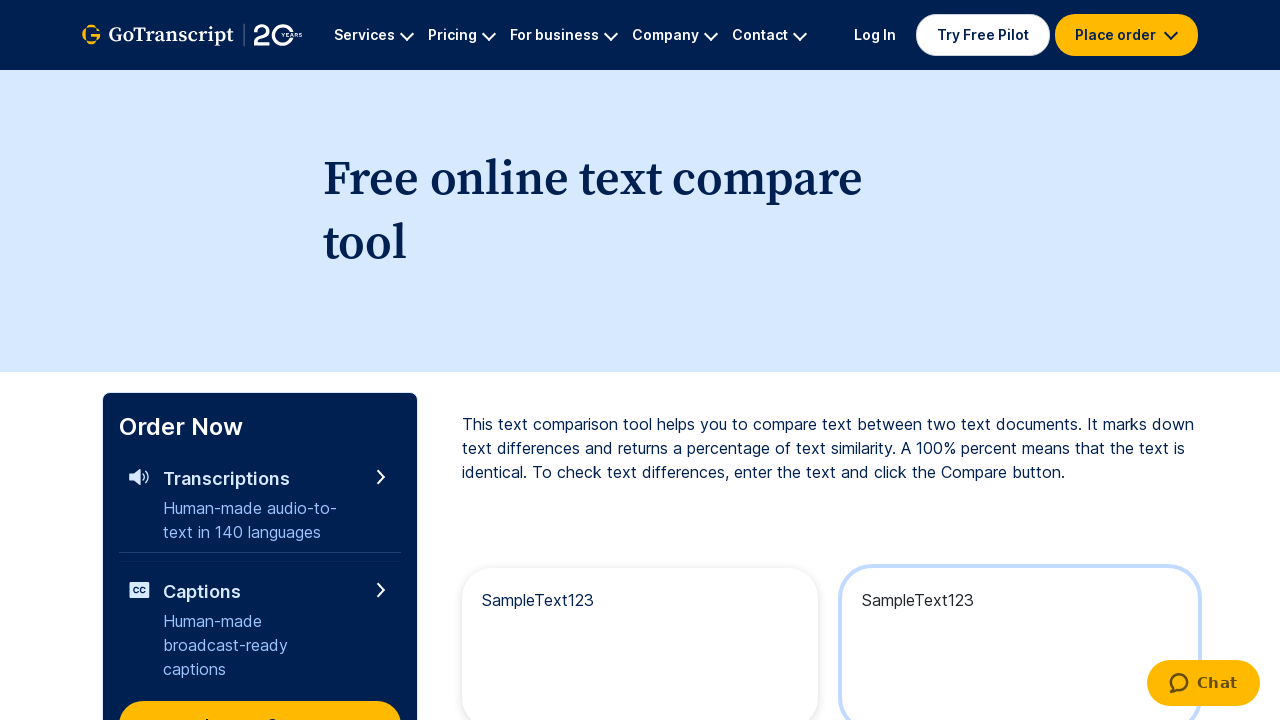

Verified pasted text 'SampleText123' in second field
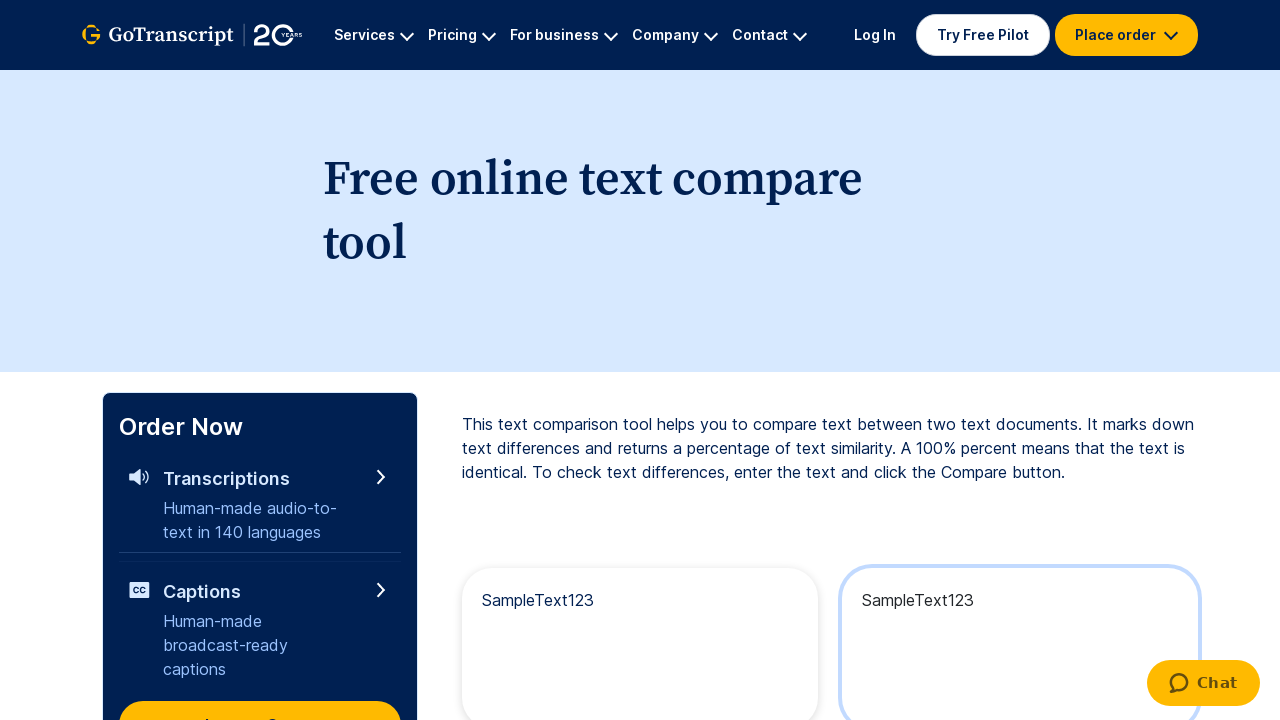

Verified page heading 'Free online text compare tool' is present
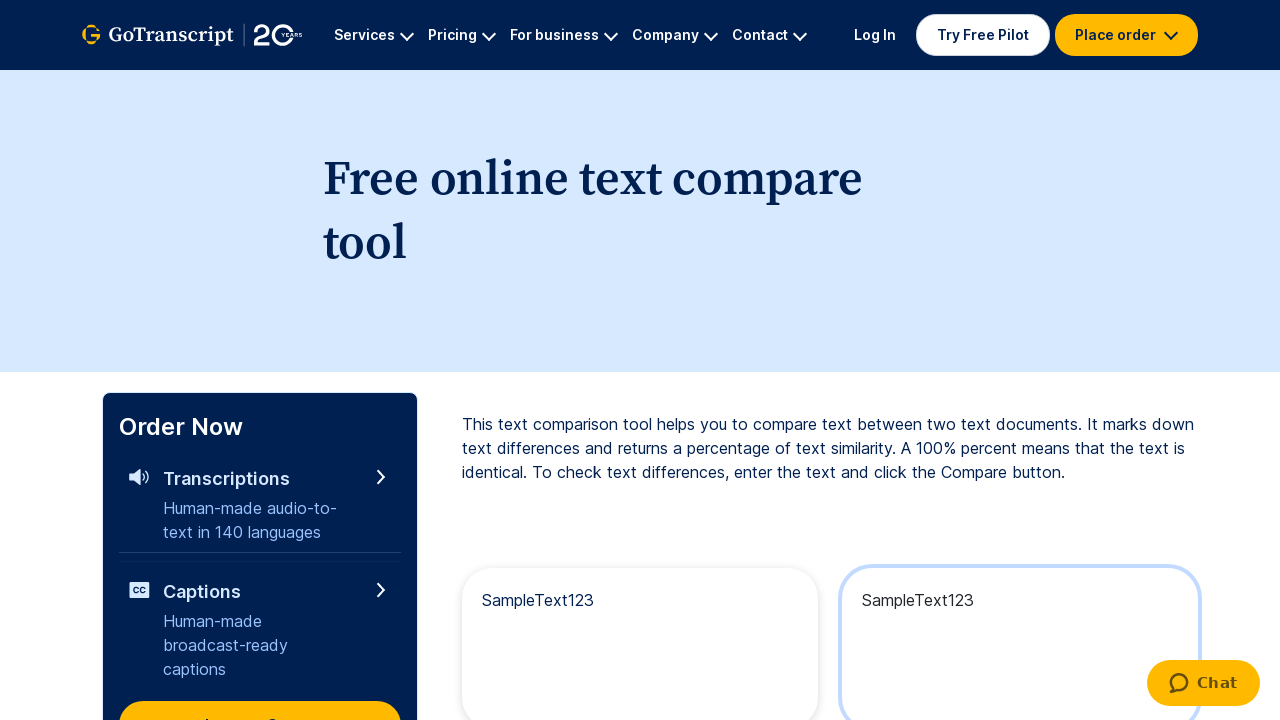

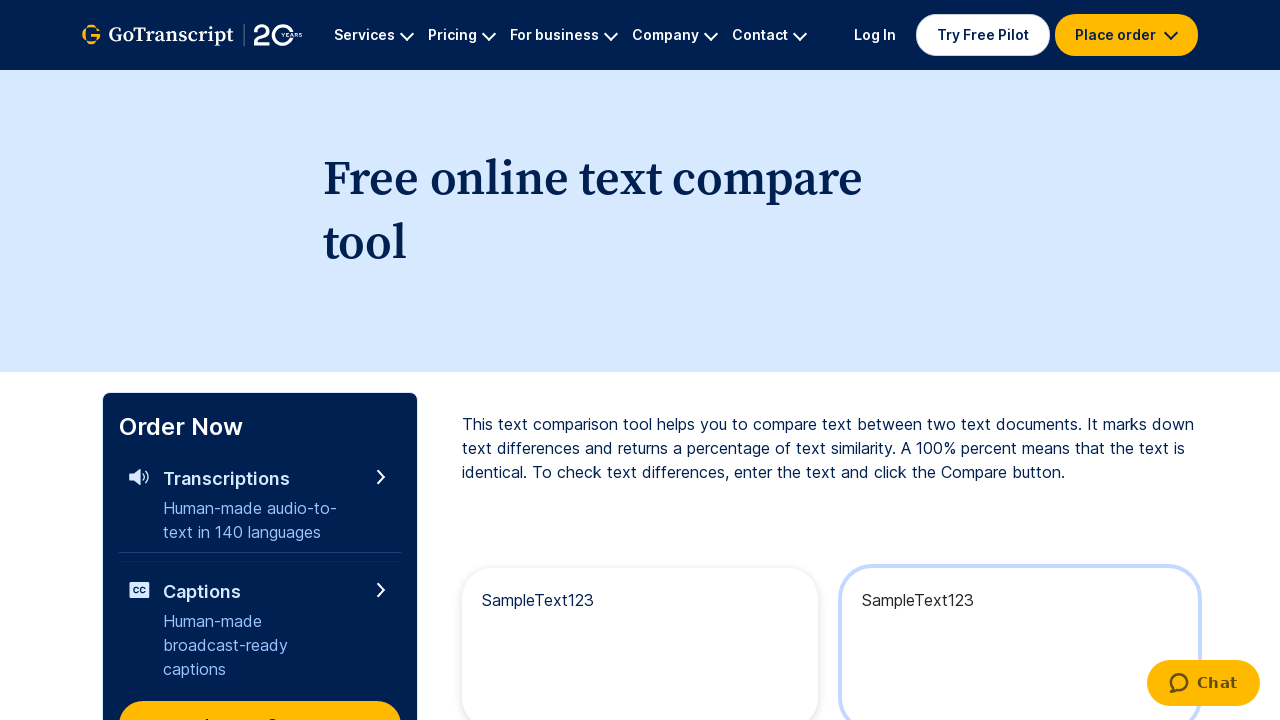